Tests a math exercise page by reading two numbers, calculating their sum, selecting the sum from a dropdown, and submitting the answer

Starting URL: https://suninjuly.github.io/selects2.html

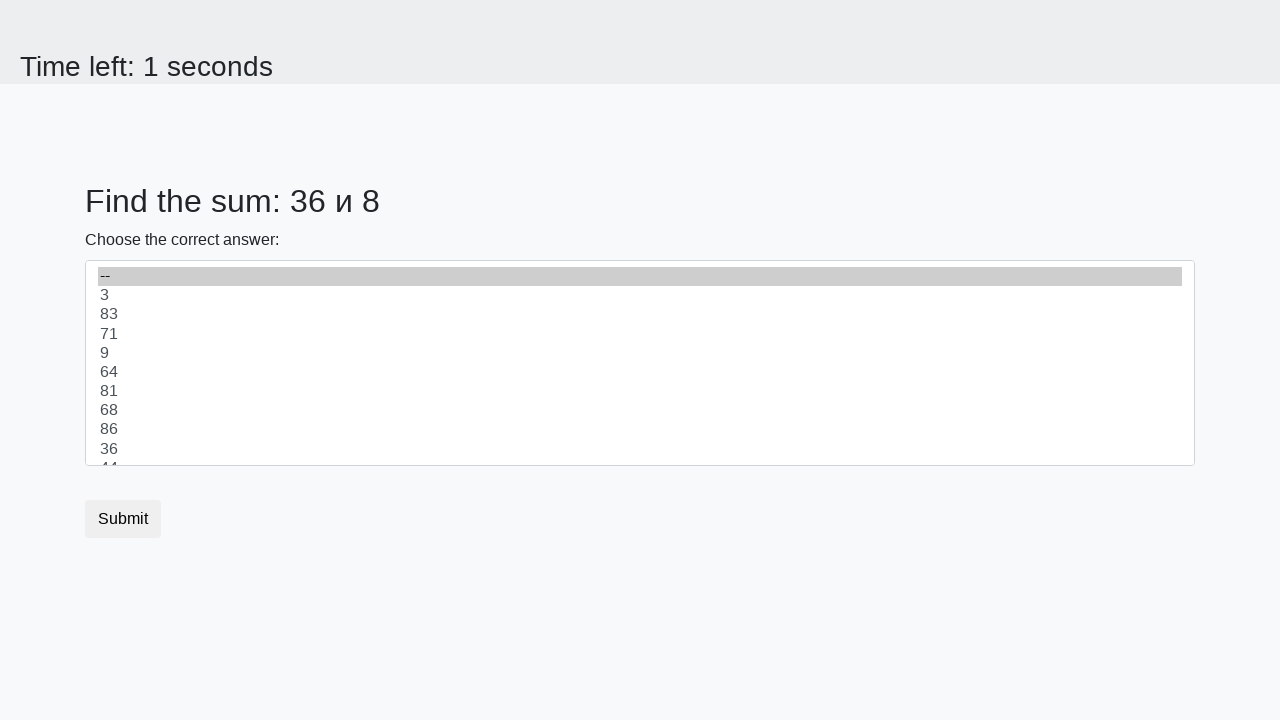

Read first number from page element #num1
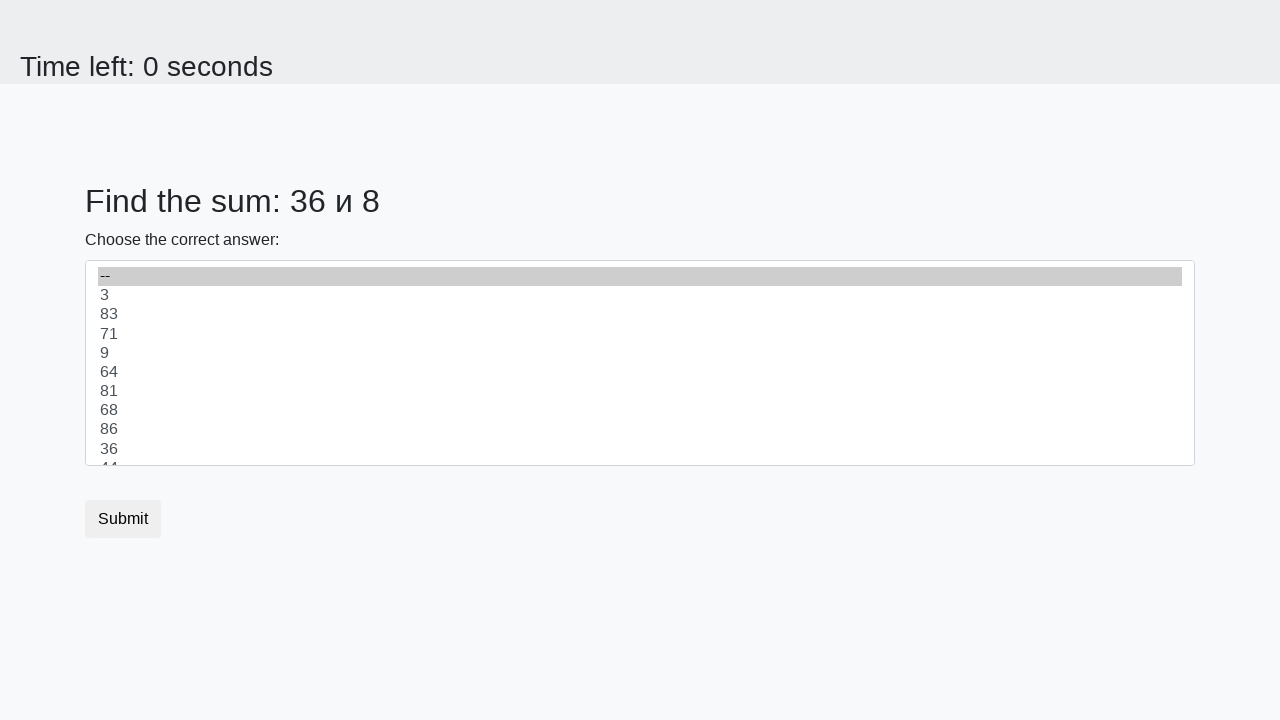

Read second number from page element #num2
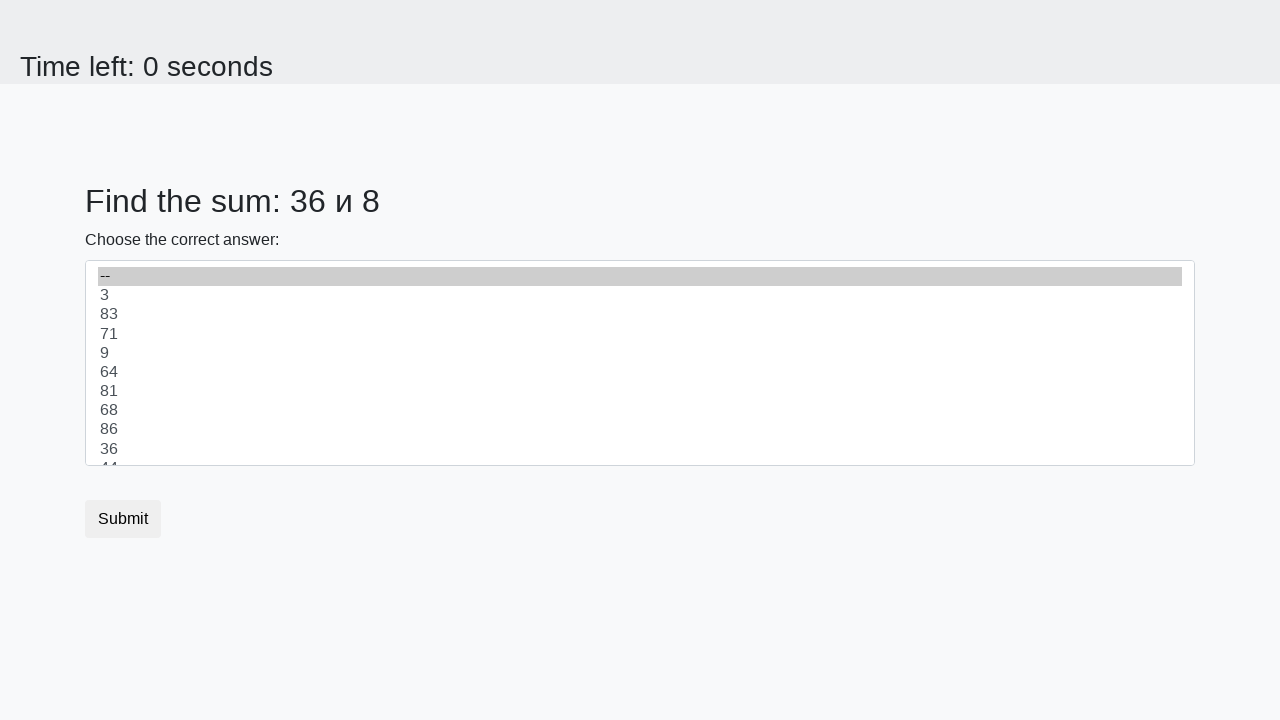

Calculated sum: 36 + 8 = 44
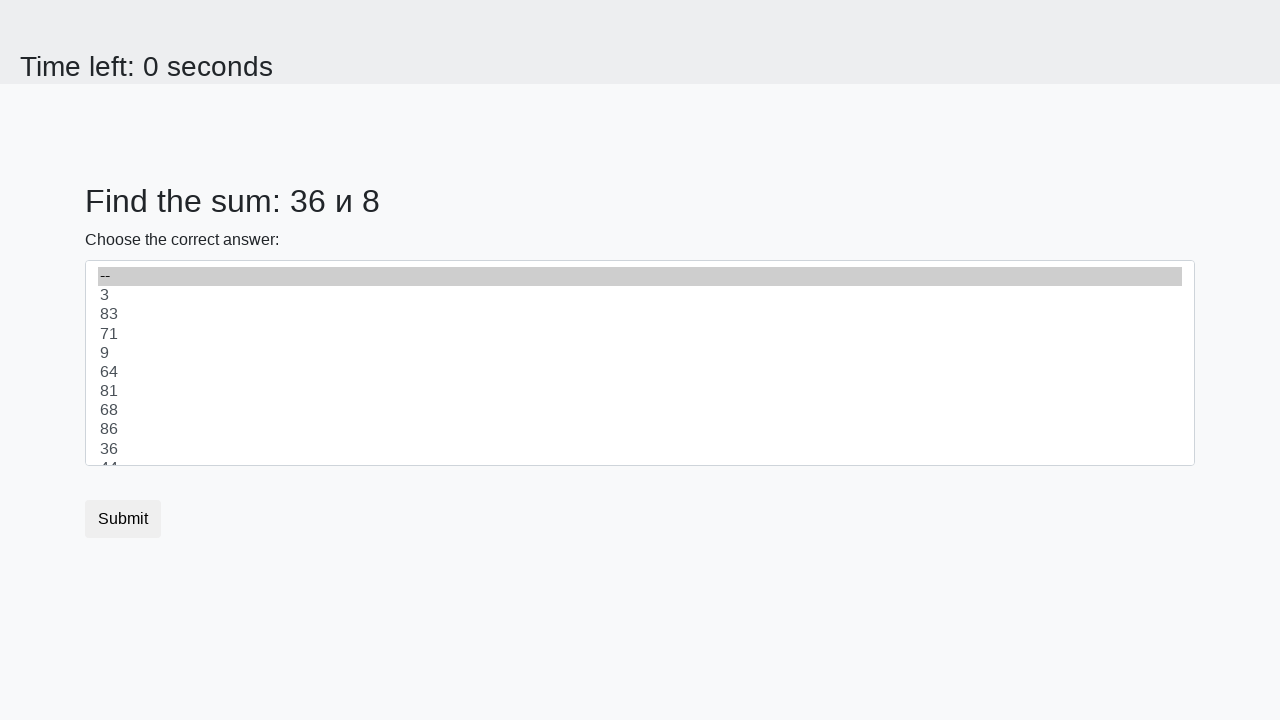

Converted sum to string: 44
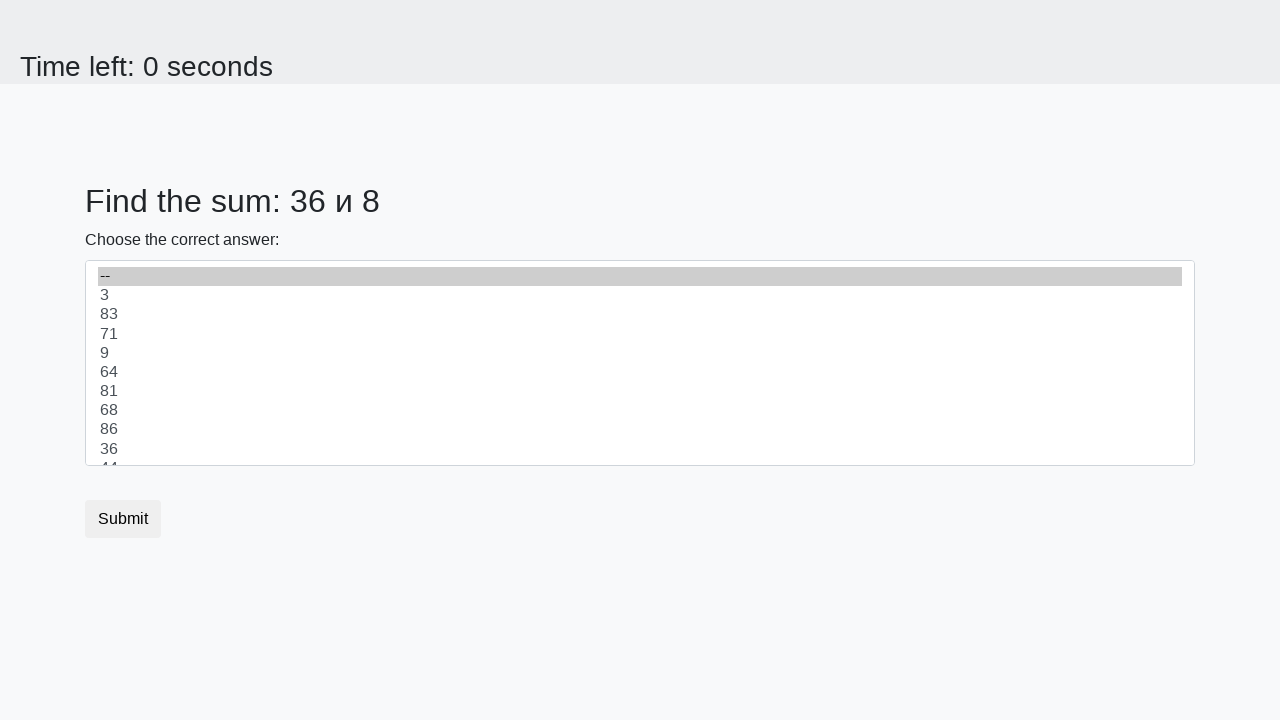

Selected value 44 from dropdown menu on select
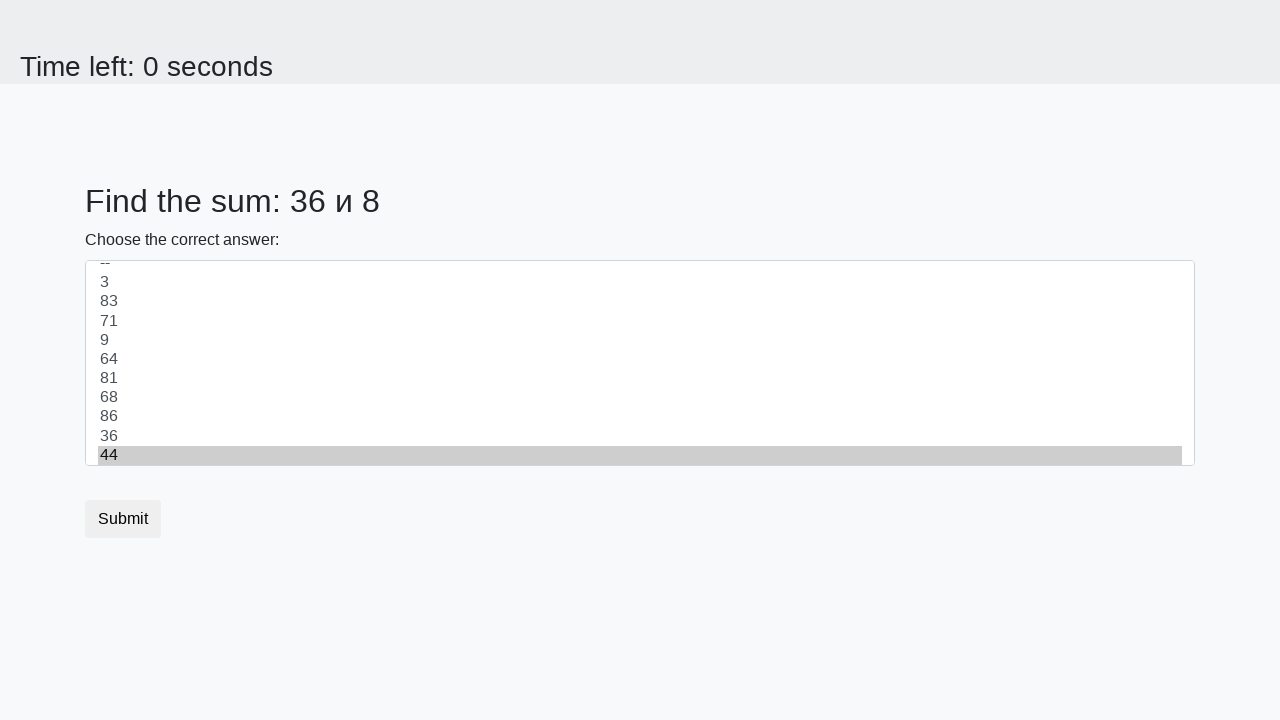

Clicked submit button to submit answer at (123, 519) on button.btn.btn-default
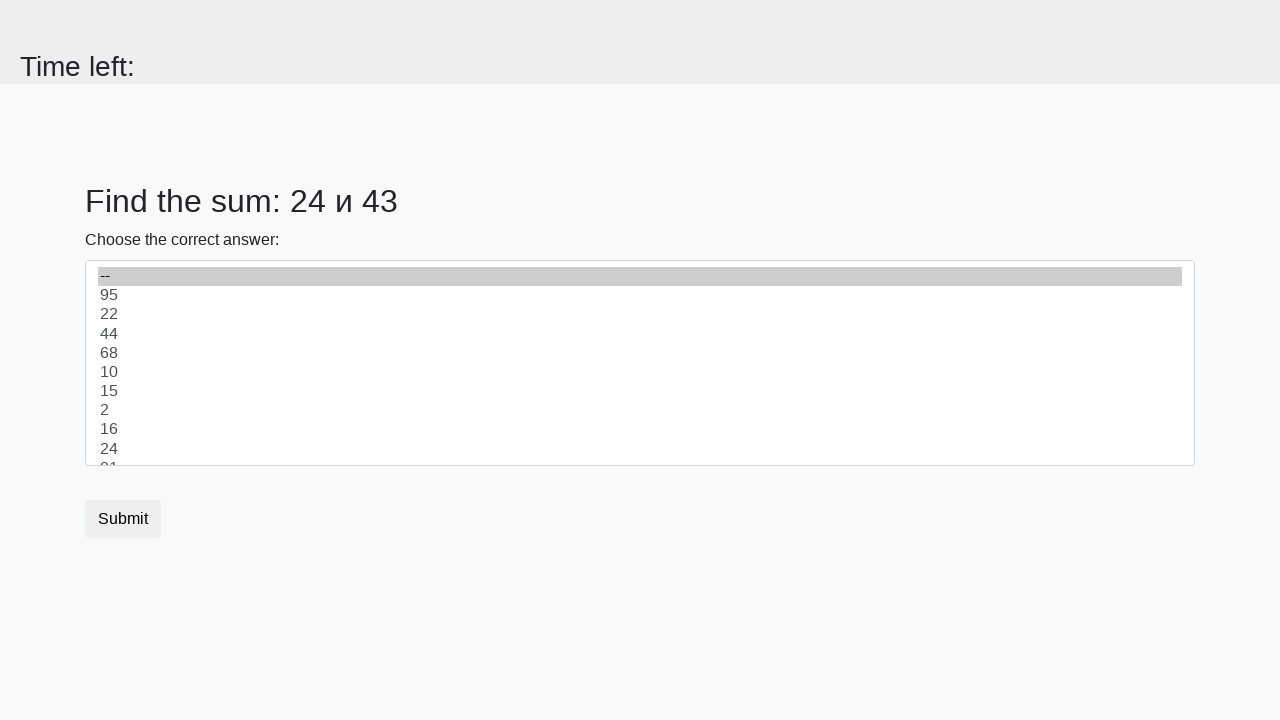

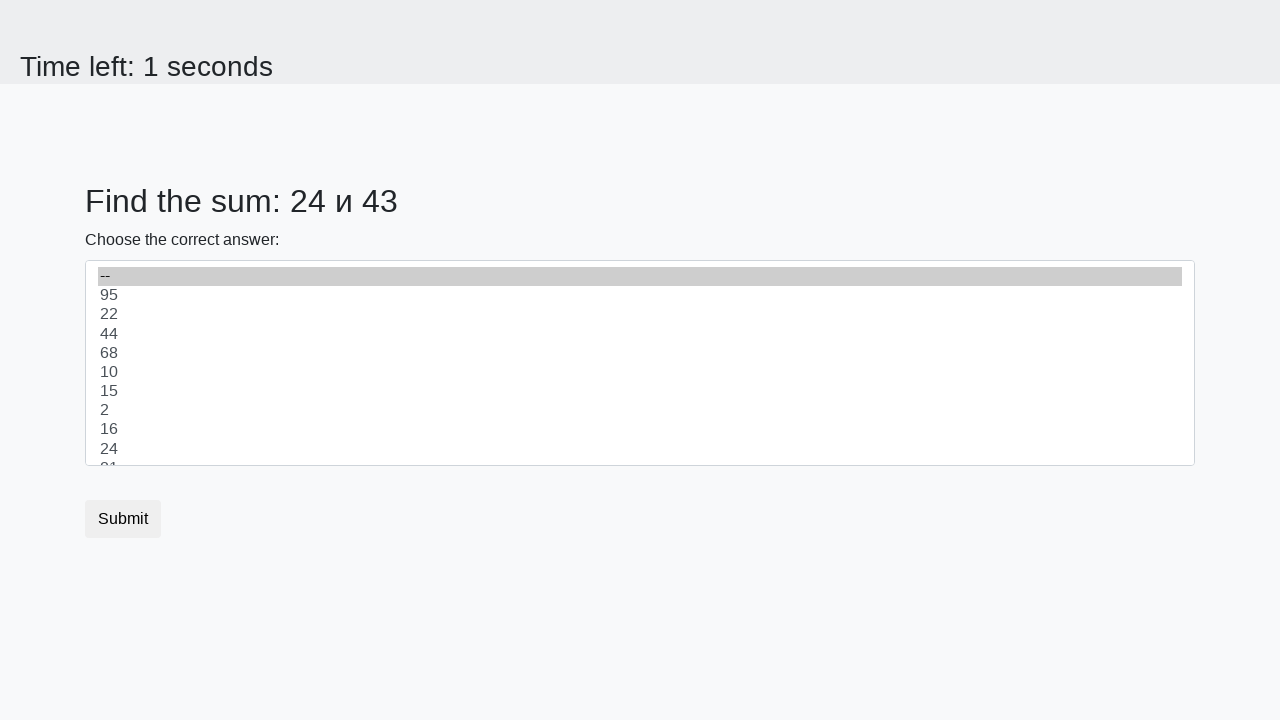